Tests JavaScript prompt alert functionality by clicking to trigger a prompt dialog, entering text into it, and accepting the prompt.

Starting URL: http://demo.automationtesting.in/Alerts.html

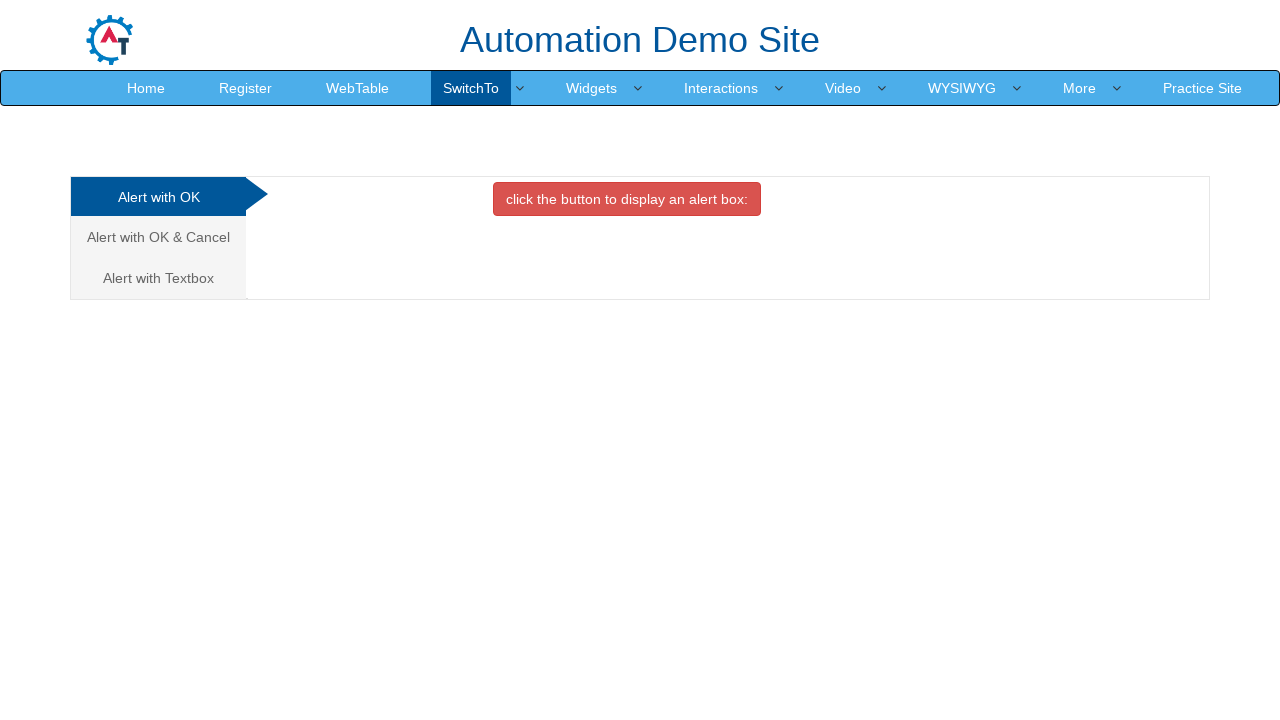

Clicked on the confirm/prompt tab (third analytics link) at (158, 278) on (//a[@class='analystic'])[3]
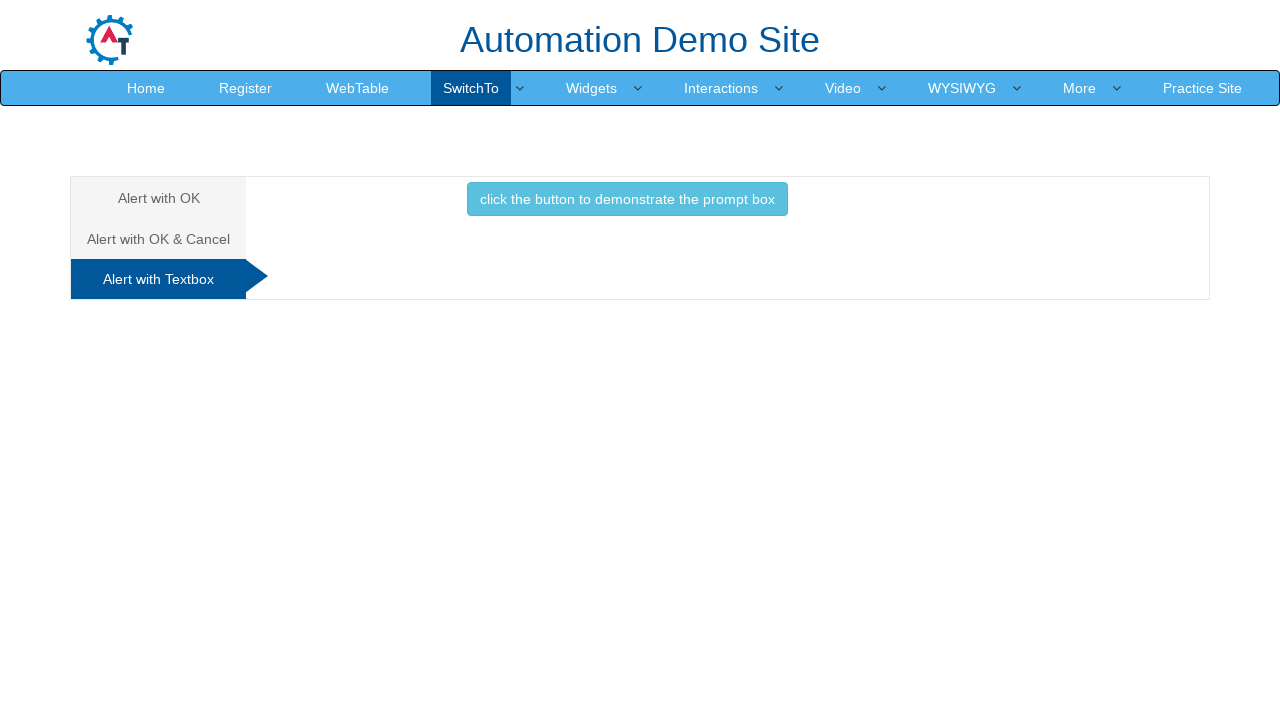

Clicked the button to trigger the prompt alert at (627, 199) on button.btn.btn-info
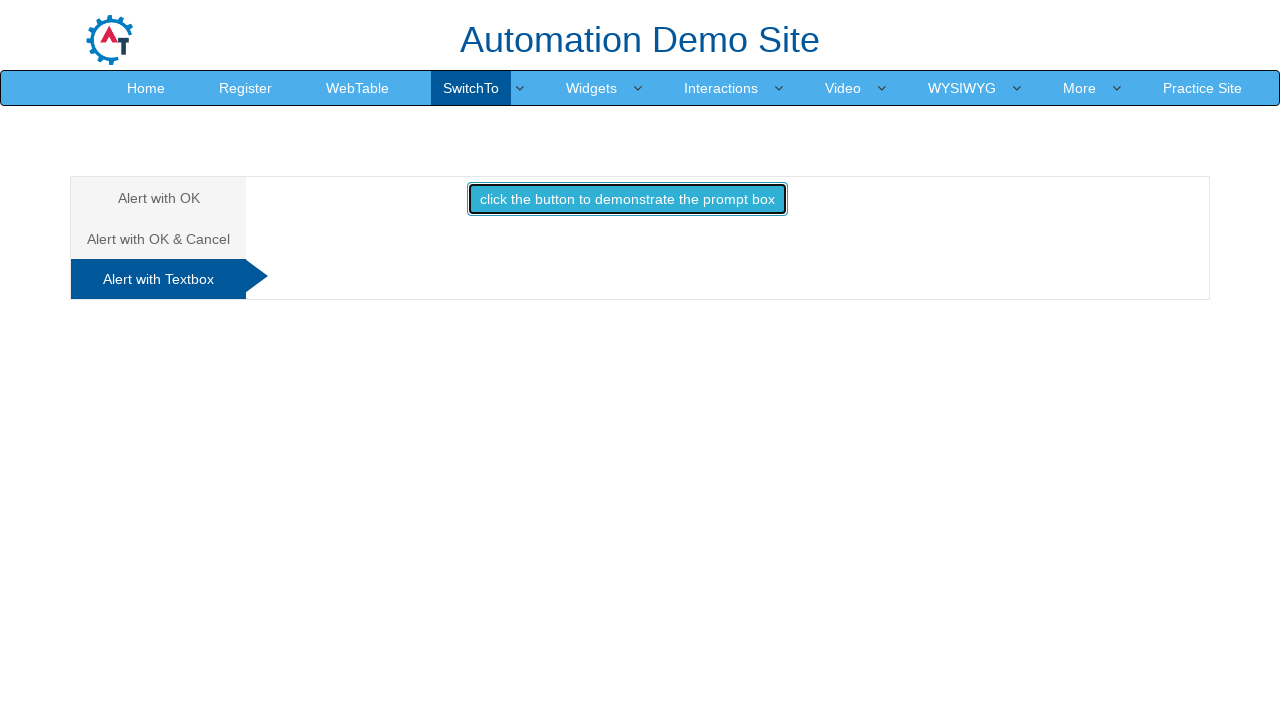

Set up dialog handler to accept prompt with text 'ravi'
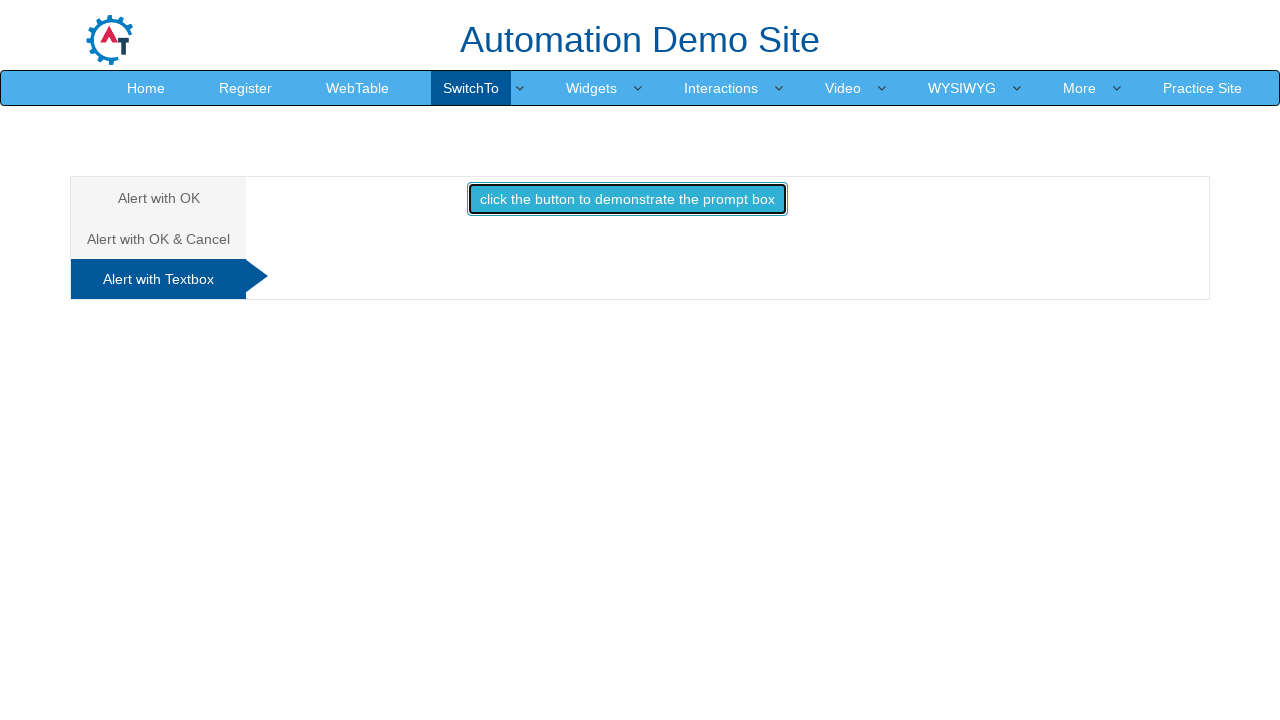

Re-clicked the button to trigger prompt dialog and accept it with 'ravi' at (627, 199) on button.btn.btn-info
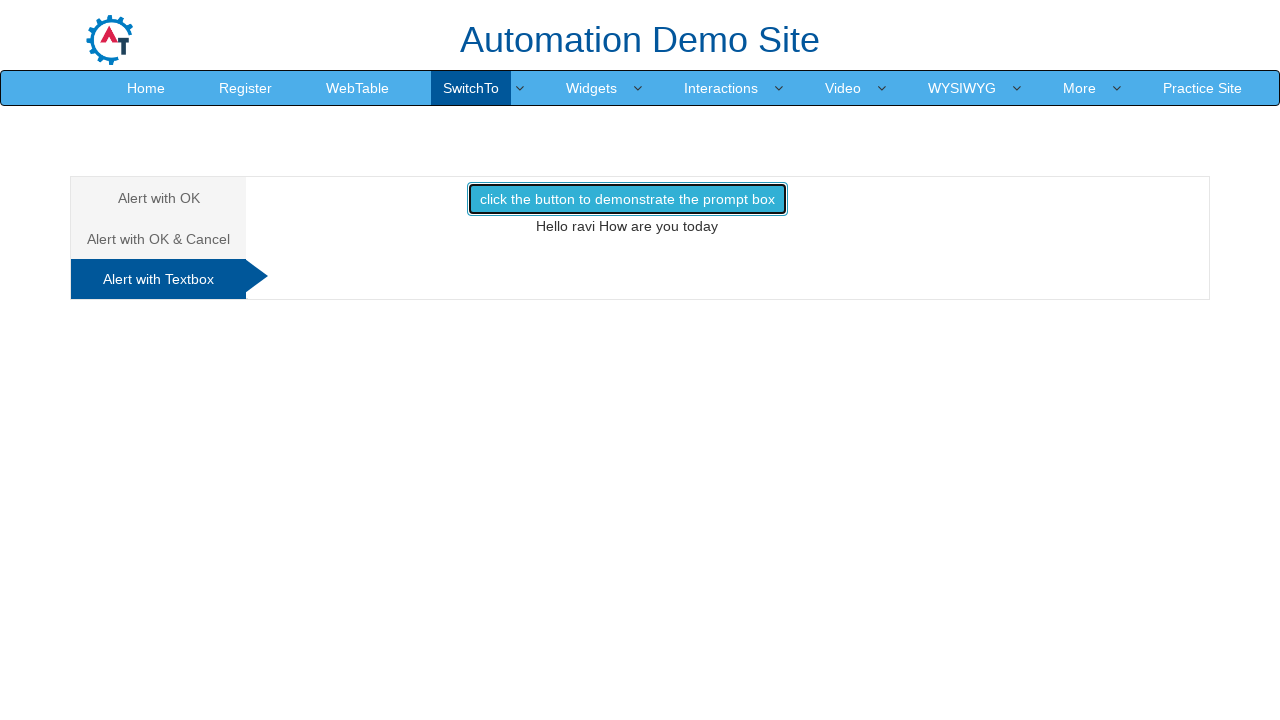

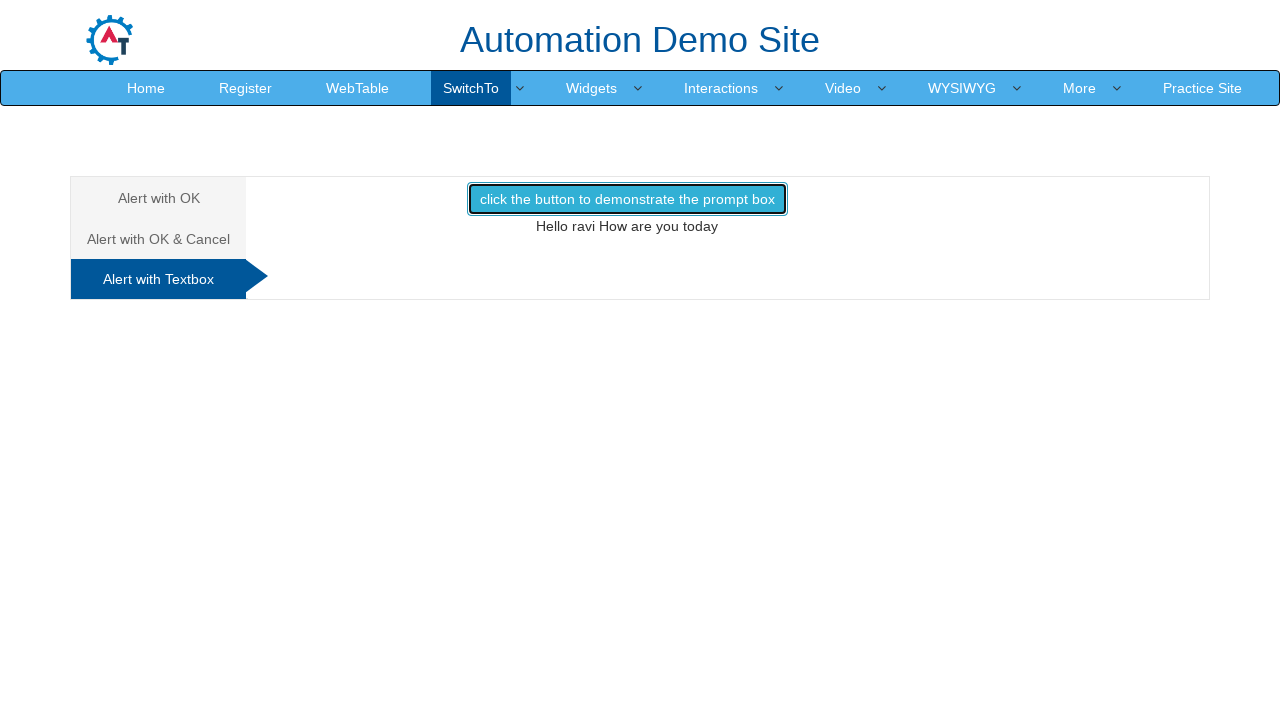